Tests Vue.js dropdown by selecting "Second Option" and verifying the selection is displayed.

Starting URL: https://mikerodham.github.io/vue-dropdowns/

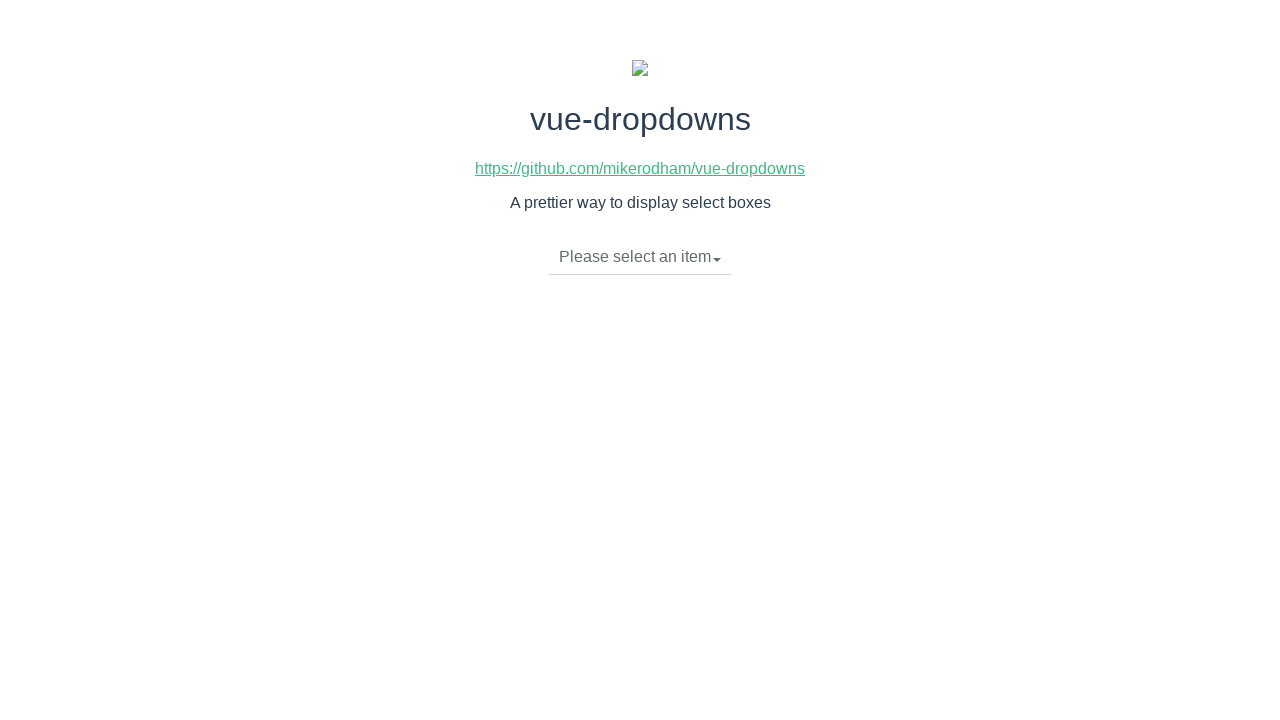

Clicked dropdown toggle to open the menu at (640, 257) on li:has-text('Please select an item')
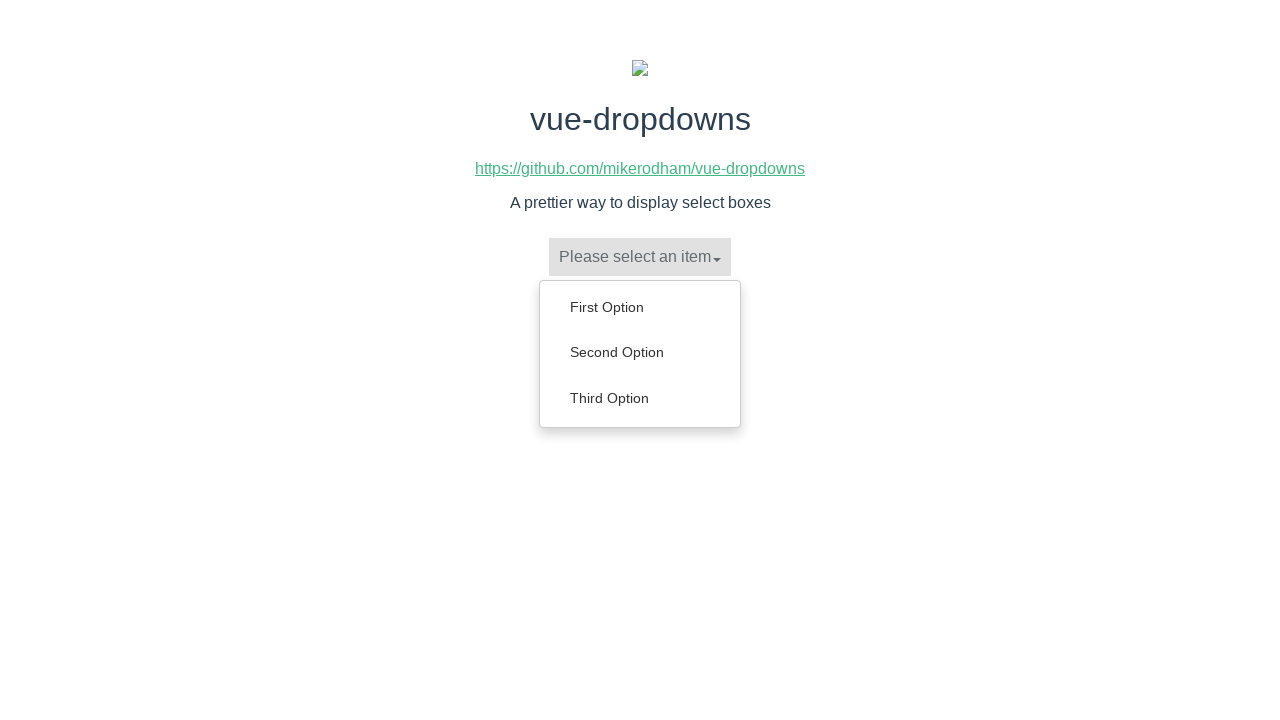

Dropdown menu appeared with options
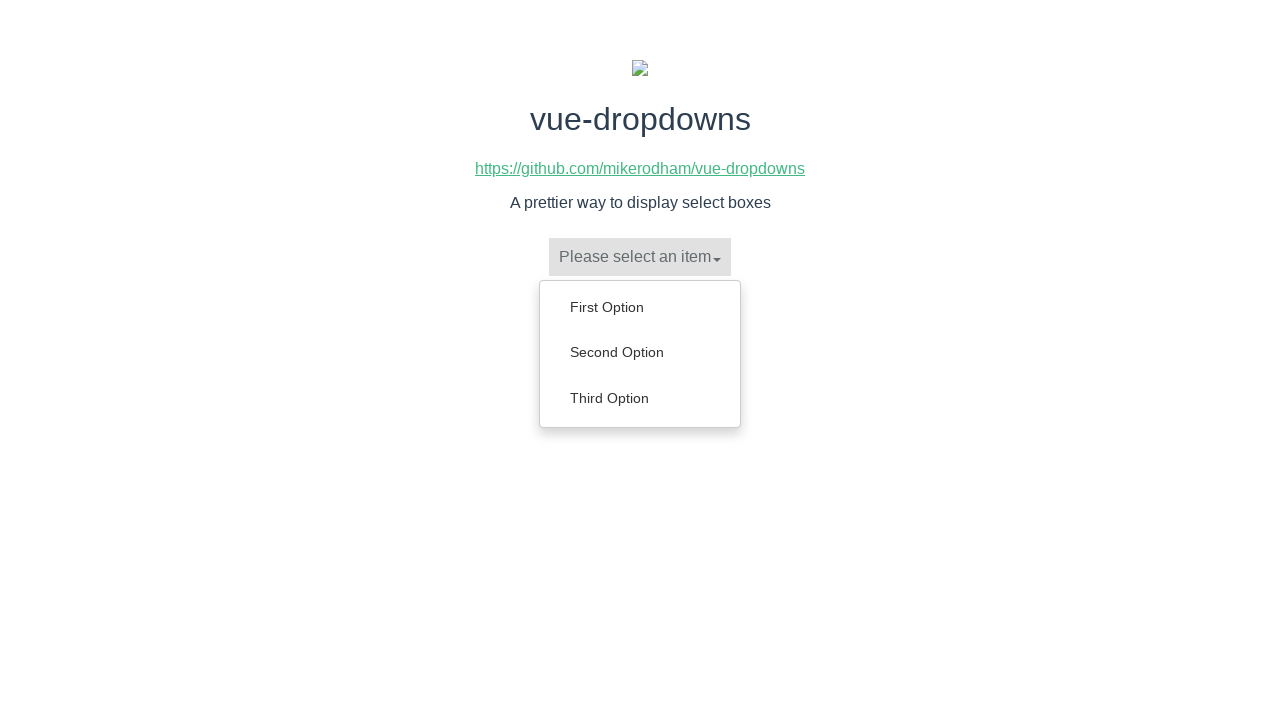

Selected 'Second Option' from the dropdown menu at (640, 352) on ul.dropdown-menu li a:has-text('Second Option')
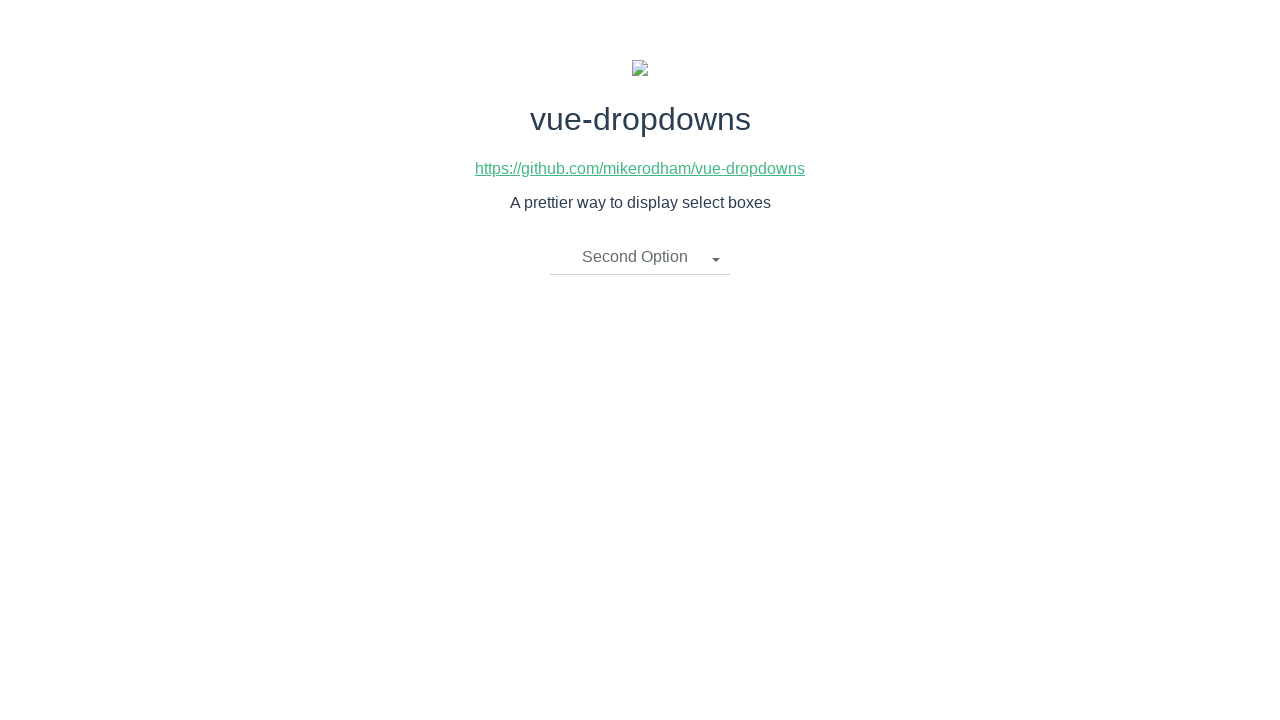

Verified 'Second Option' is now displayed as the selected value
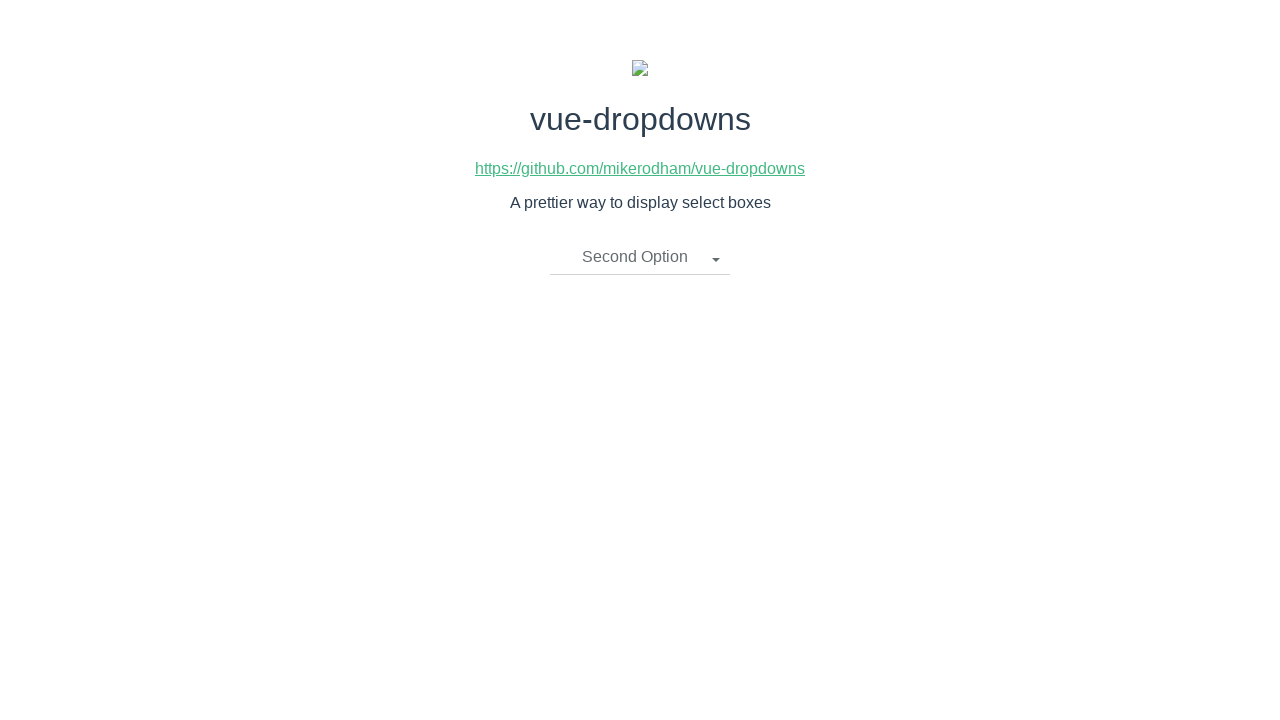

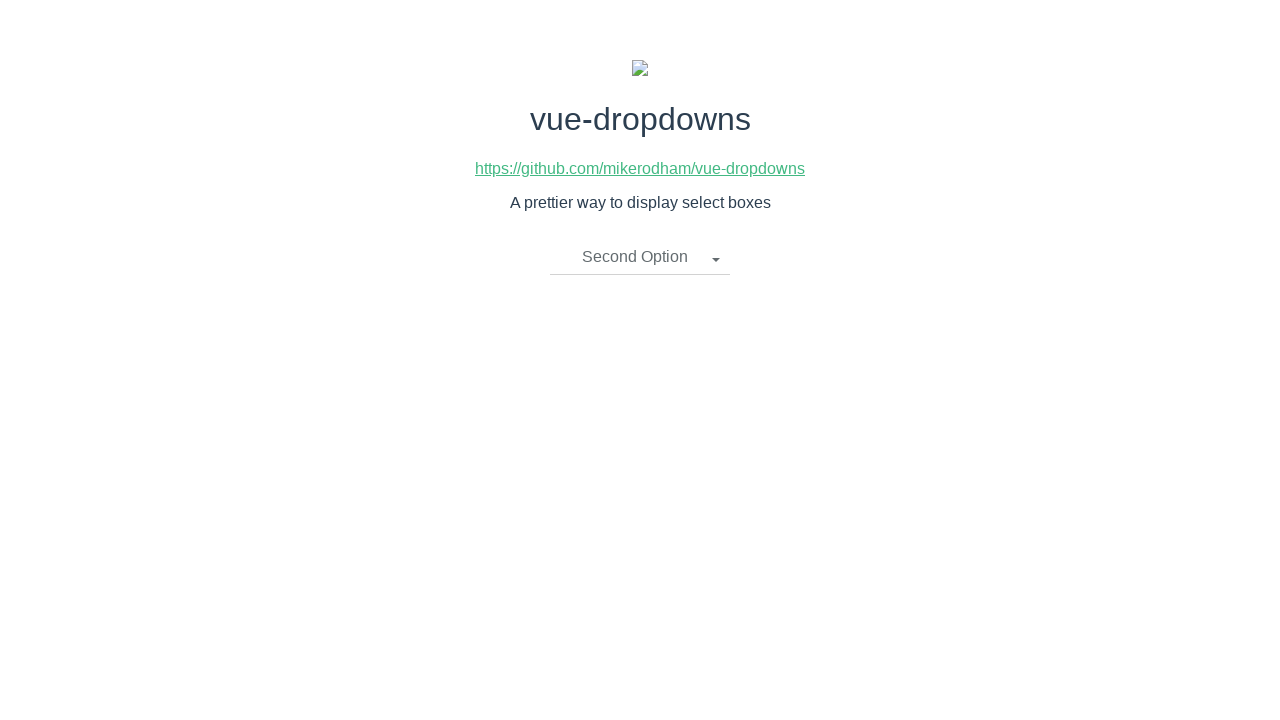